Tests dropdown/select element functionality by selecting options from multiple dropdowns using different selection methods (by visible text, by value, by index), and verifies multi-select behavior including selecting and deselecting options.

Starting URL: https://letcode.in/dropdowns

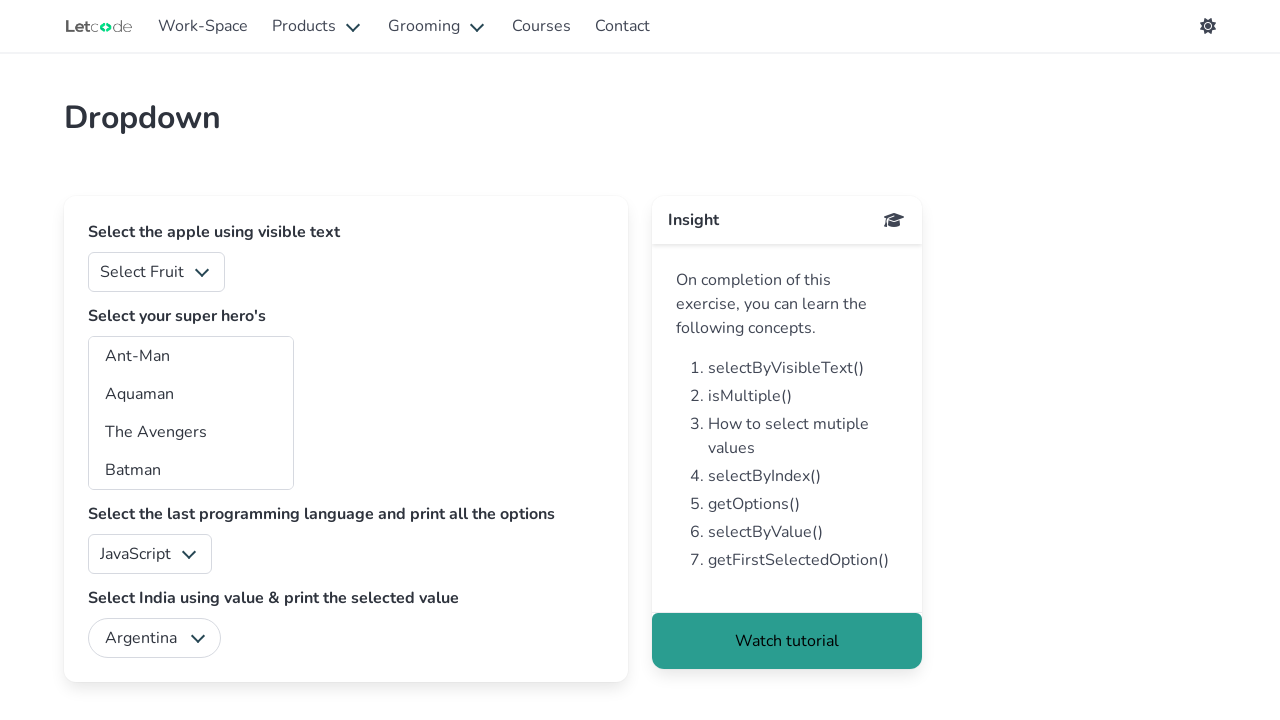

Selected 'Mango' from fruits dropdown by visible text on #fruits
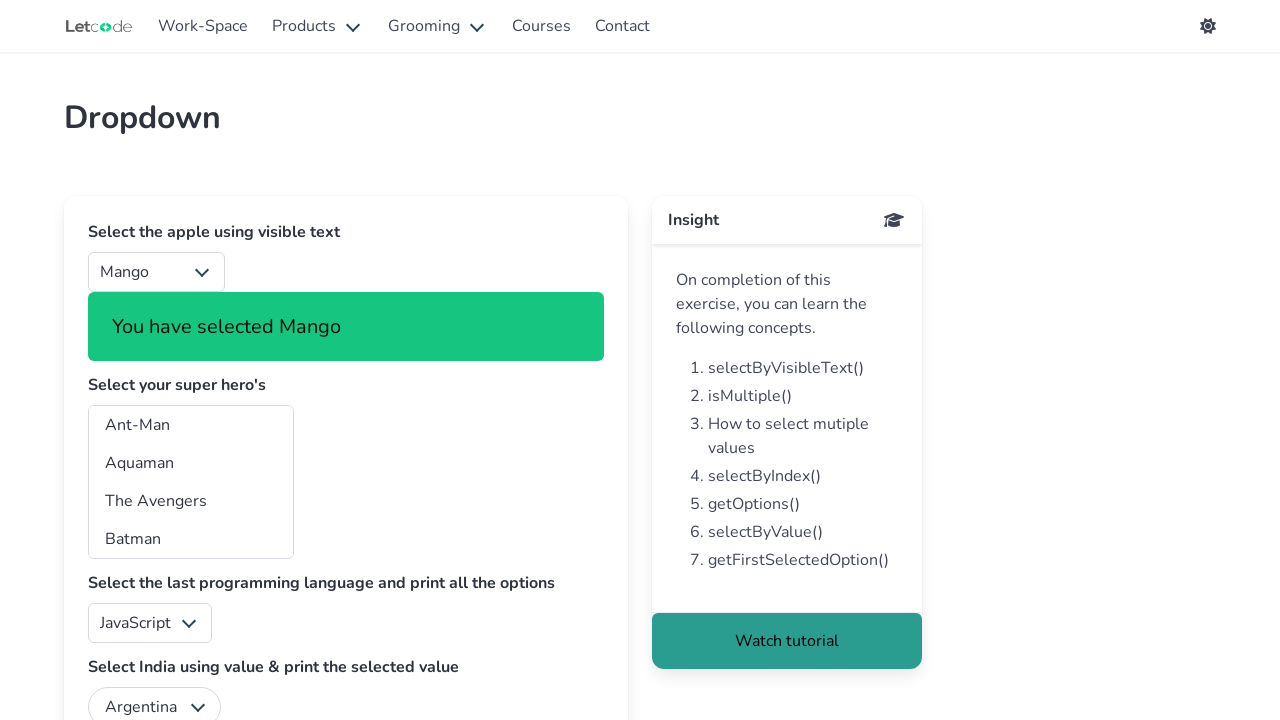

Selected 'India' from country dropdown by value on #country
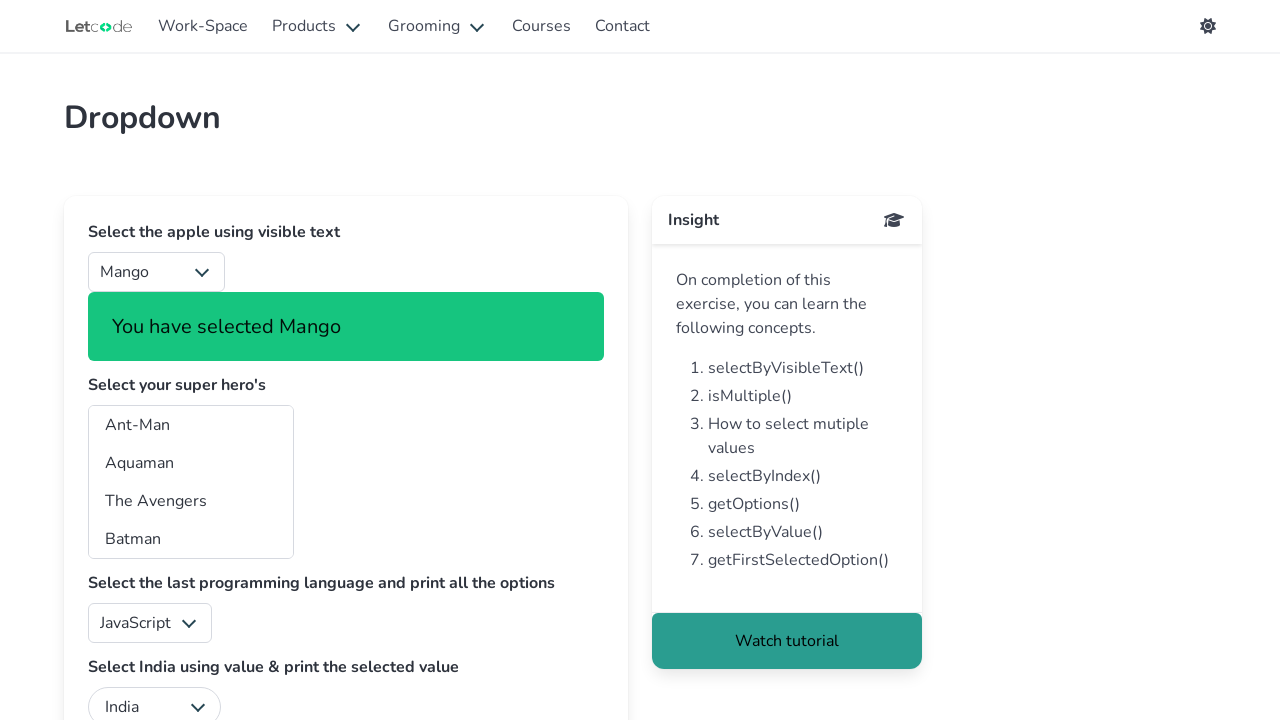

Selected option at index 1 from superheros multi-select dropdown on #superheros
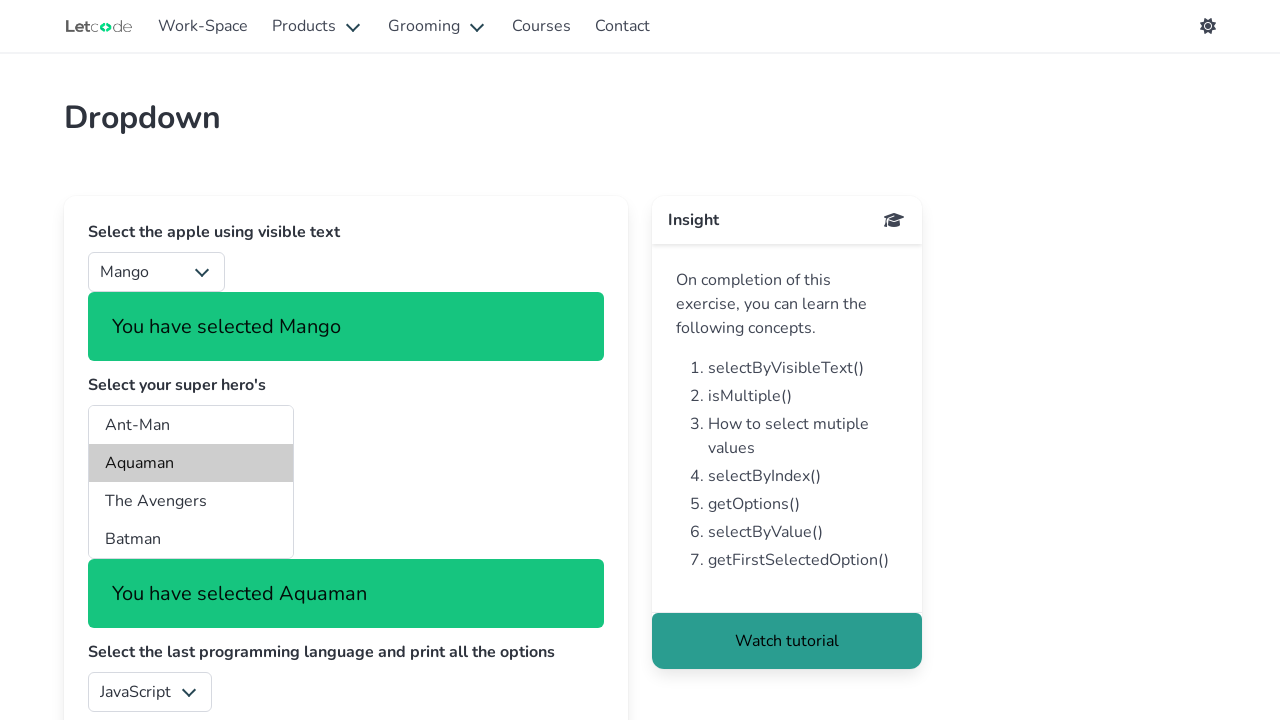

Selected 'Captain America' (ca) from superheros multi-select dropdown by value on #superheros
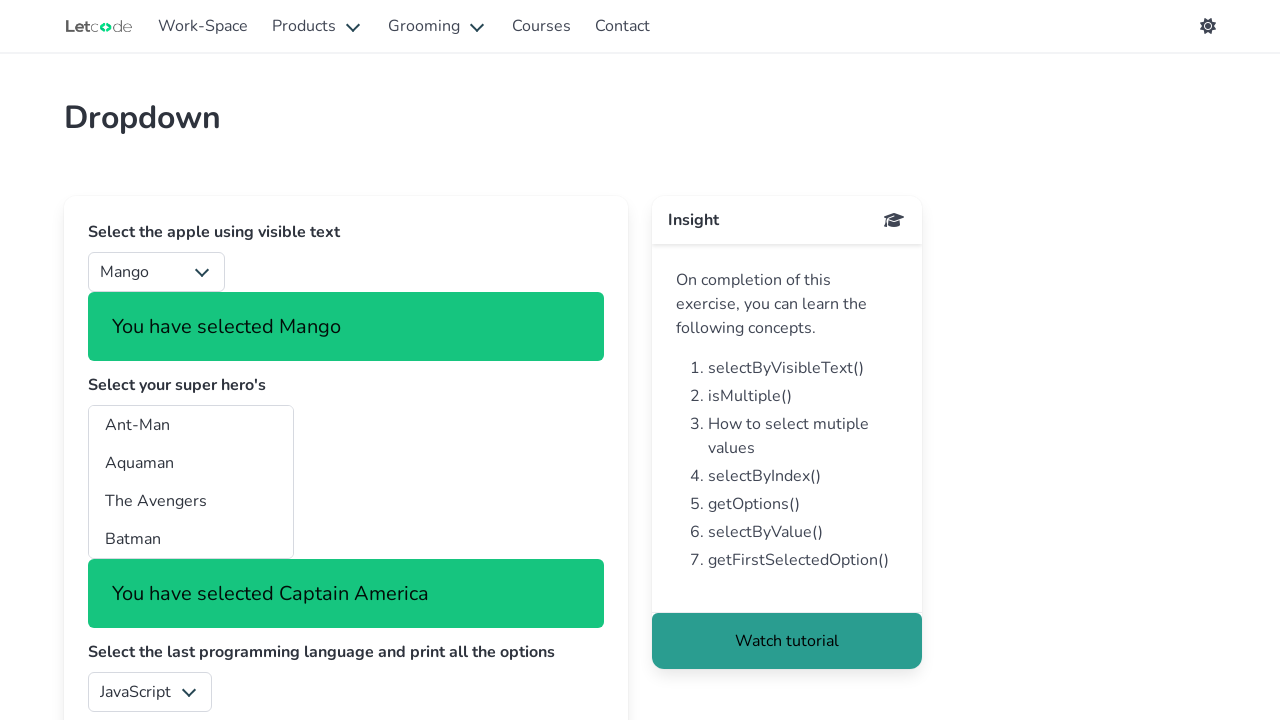

Selected 'Doc Savage' from superheros multi-select dropdown by visible text on #superheros
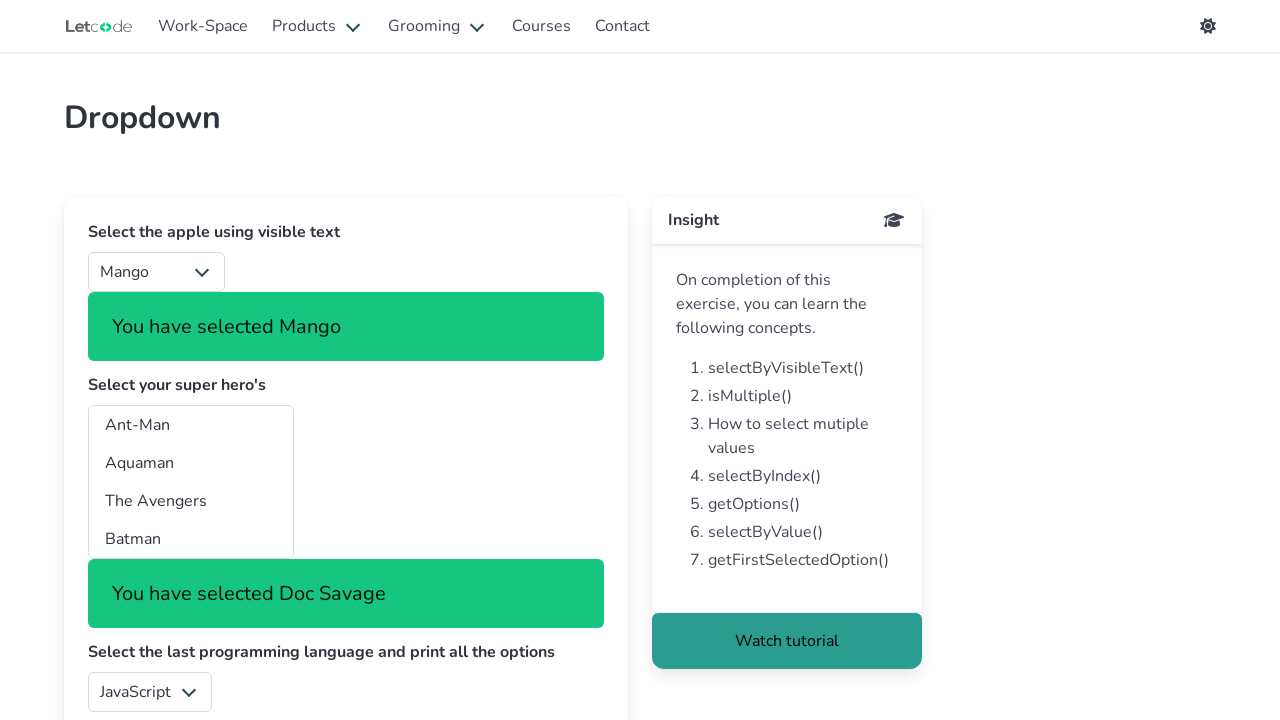

Deselected option at index 1 from superheros multi-select dropdown using JavaScript
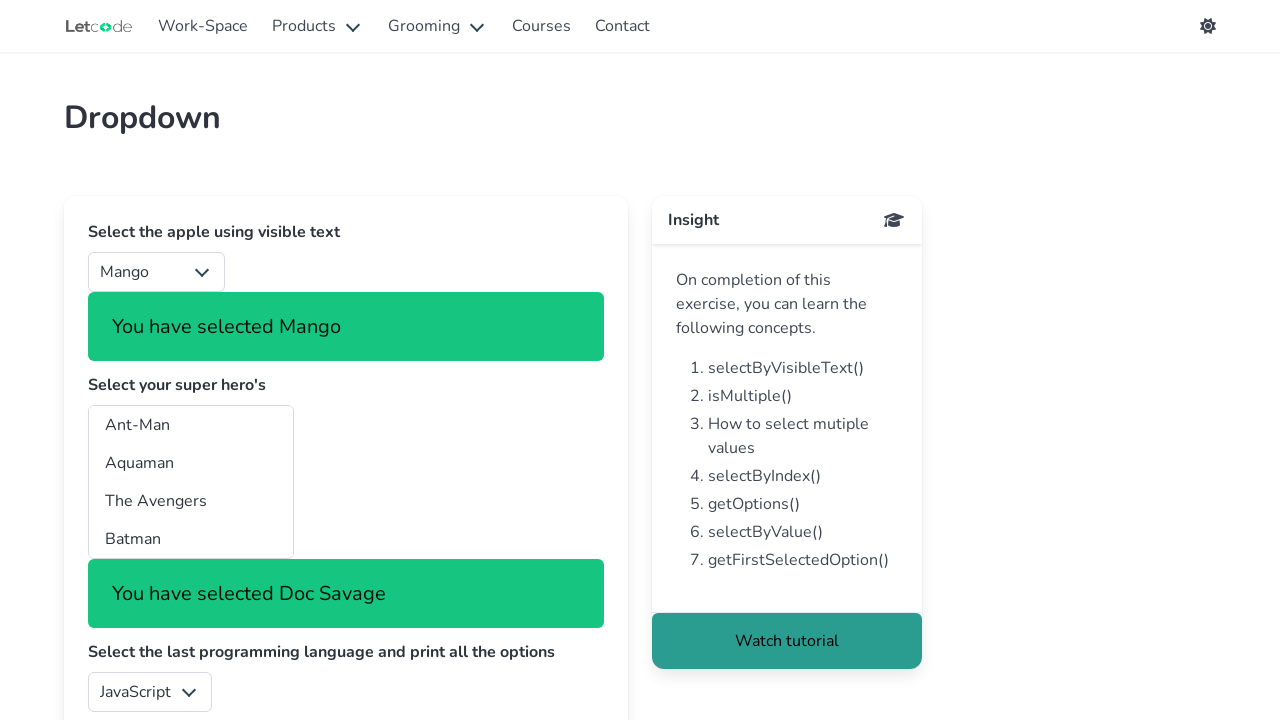

Waited 500ms for all dropdown selections to be processed
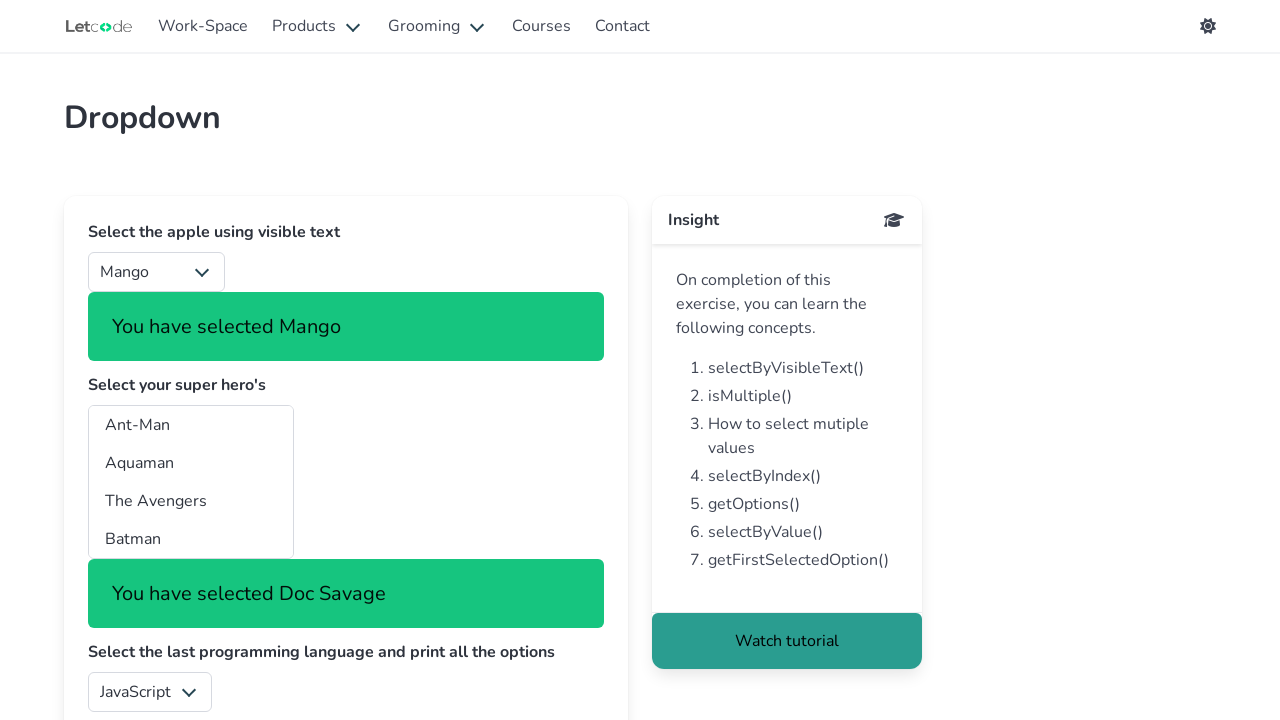

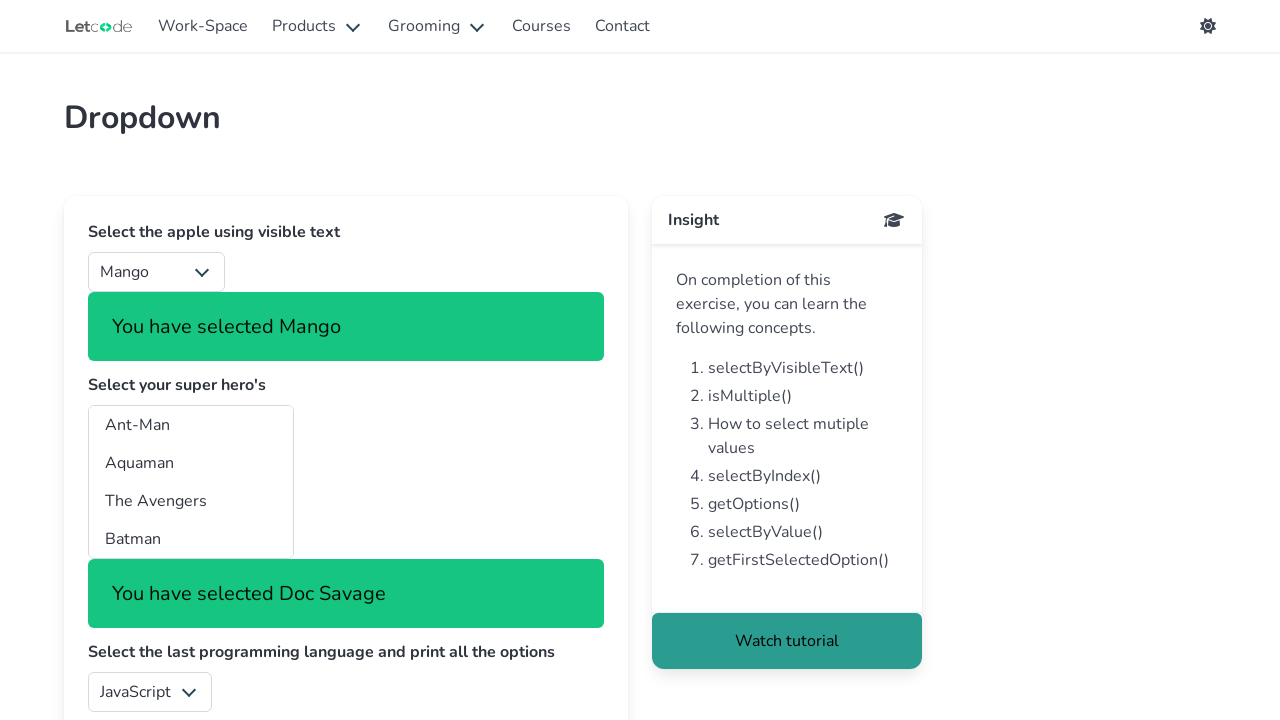